Navigates to the File Upload page by clicking on the File Upload link from the homepage

Starting URL: https://the-internet.herokuapp.com/

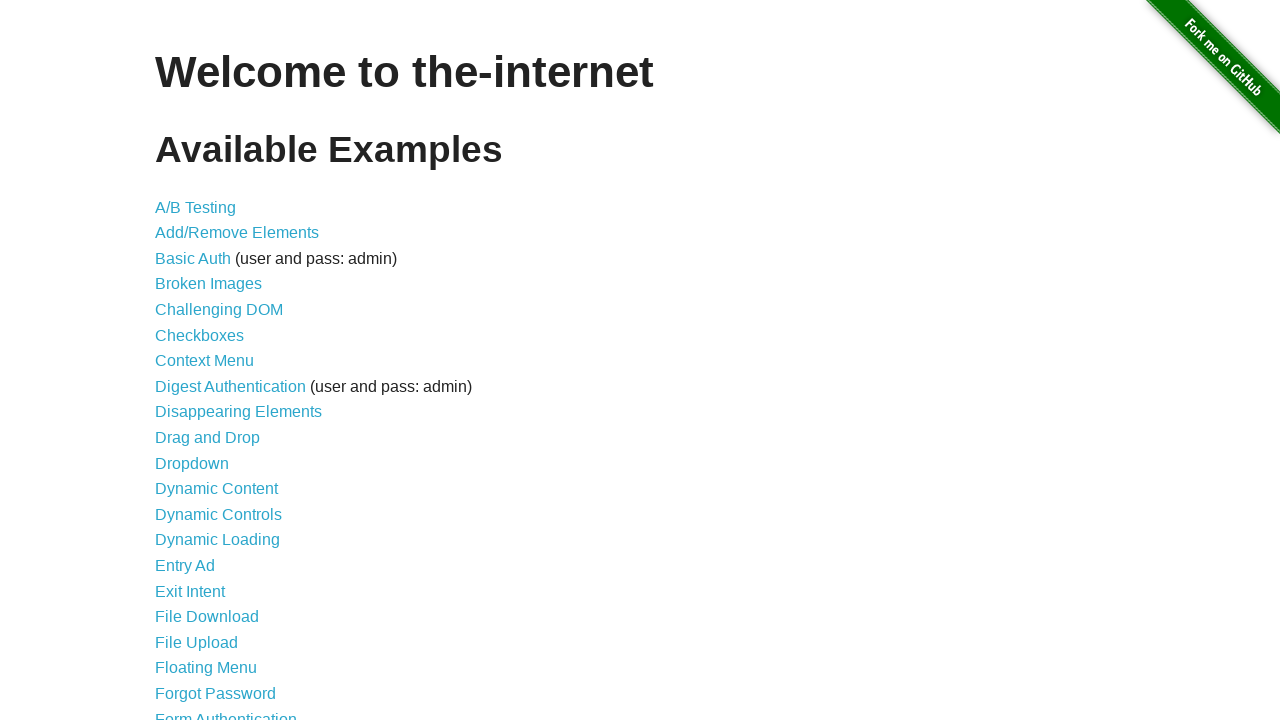

Clicked on File Upload link from homepage at (196, 642) on internal:role=link[name="File Upload"i]
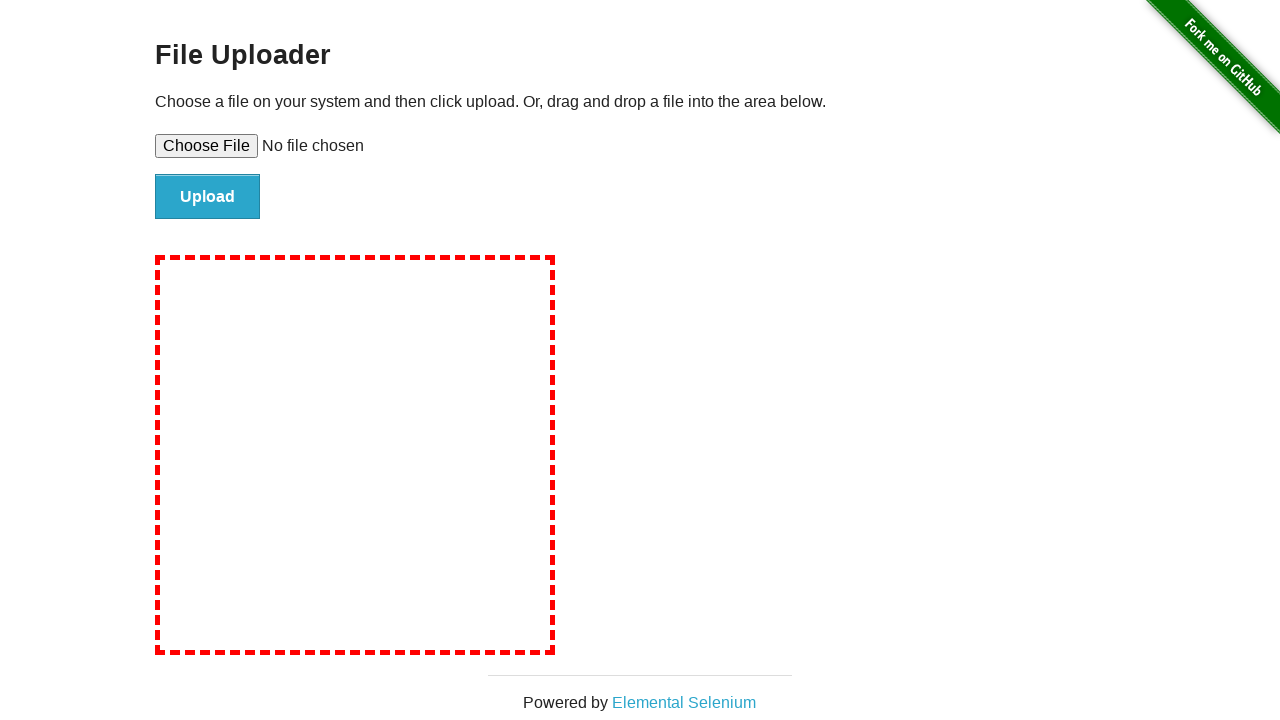

File upload page loaded successfully with file input element
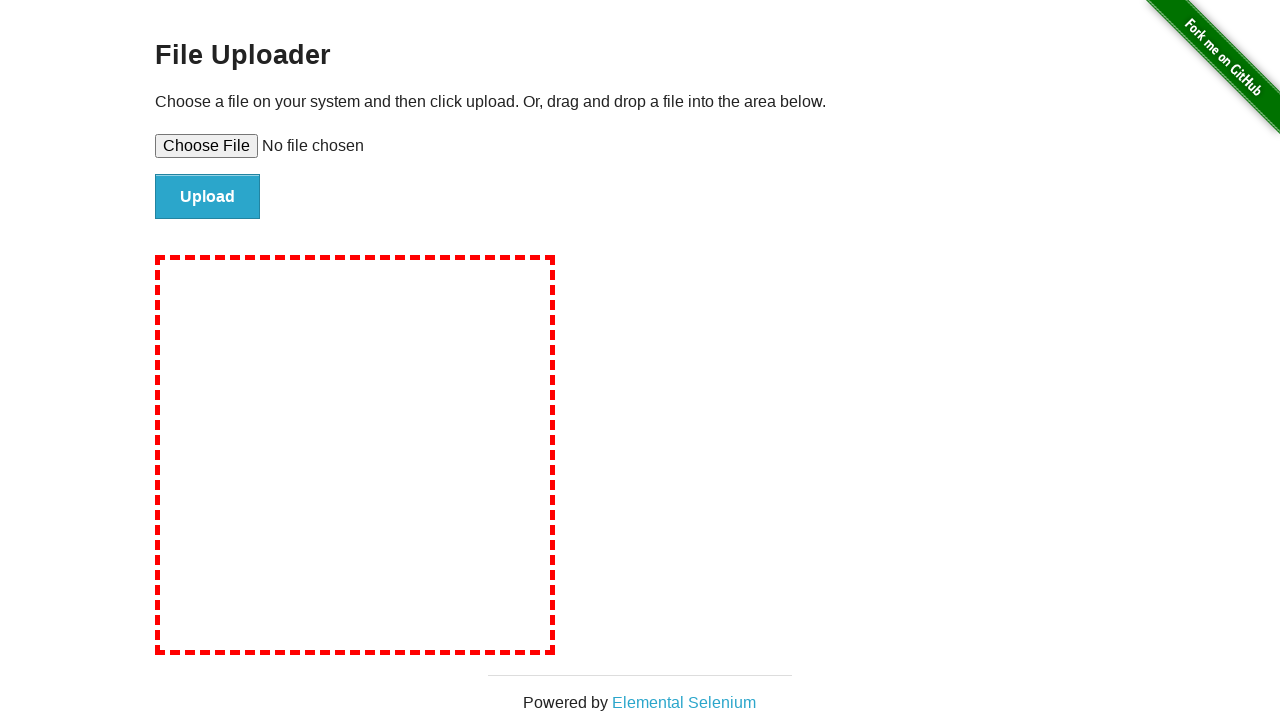

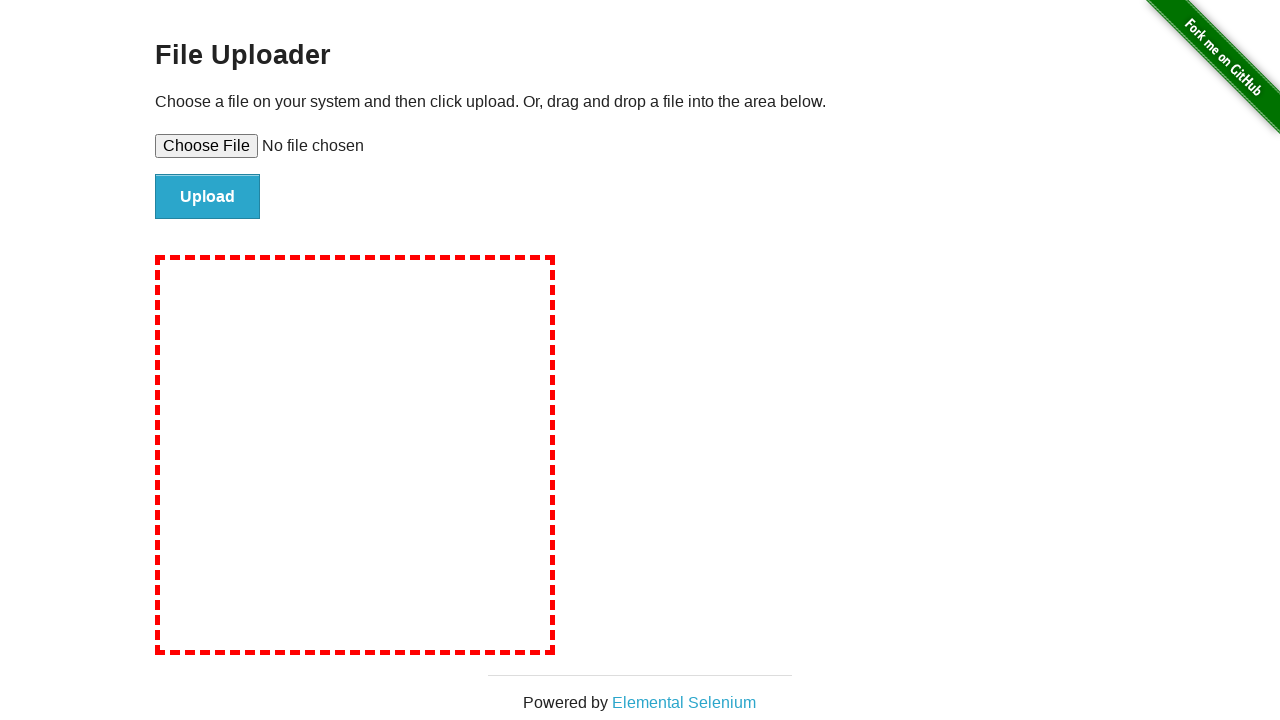